Tests an e-commerce site by adding multiple products to cart, proceeding to checkout, and applying a promo code

Starting URL: https://rahulshettyacademy.com/seleniumPractise/

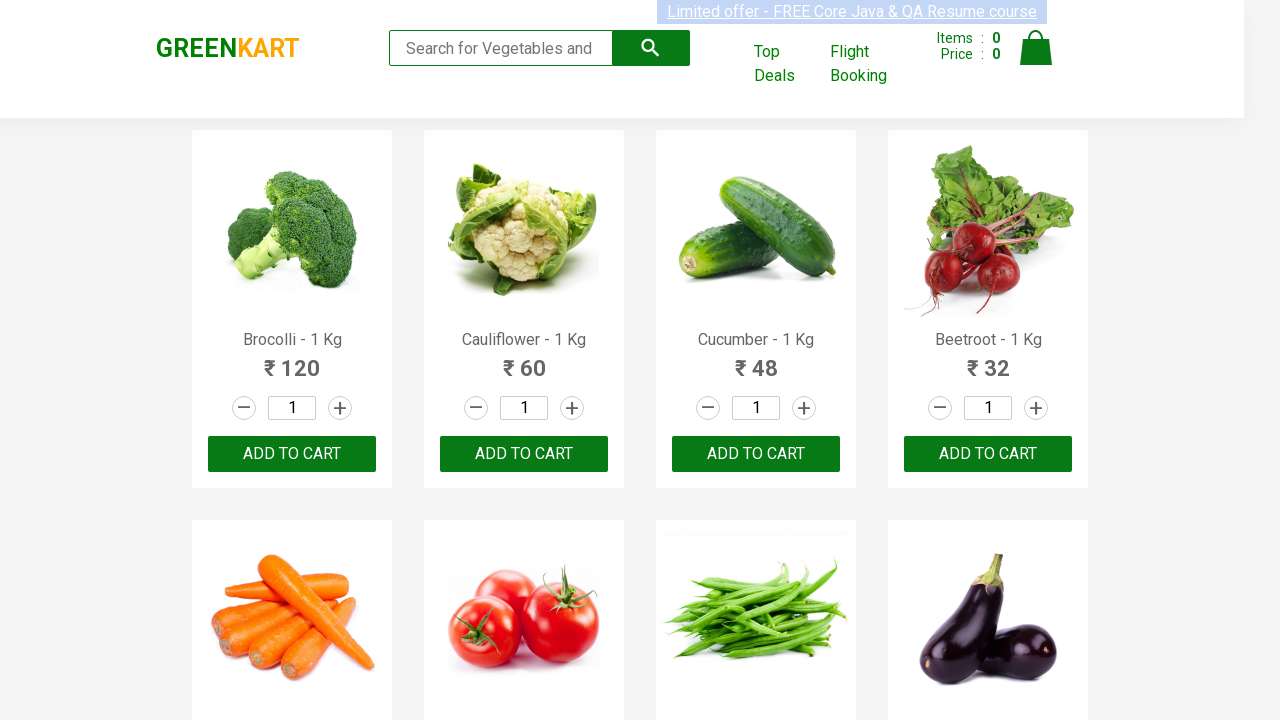

Waited 3 seconds for page to load
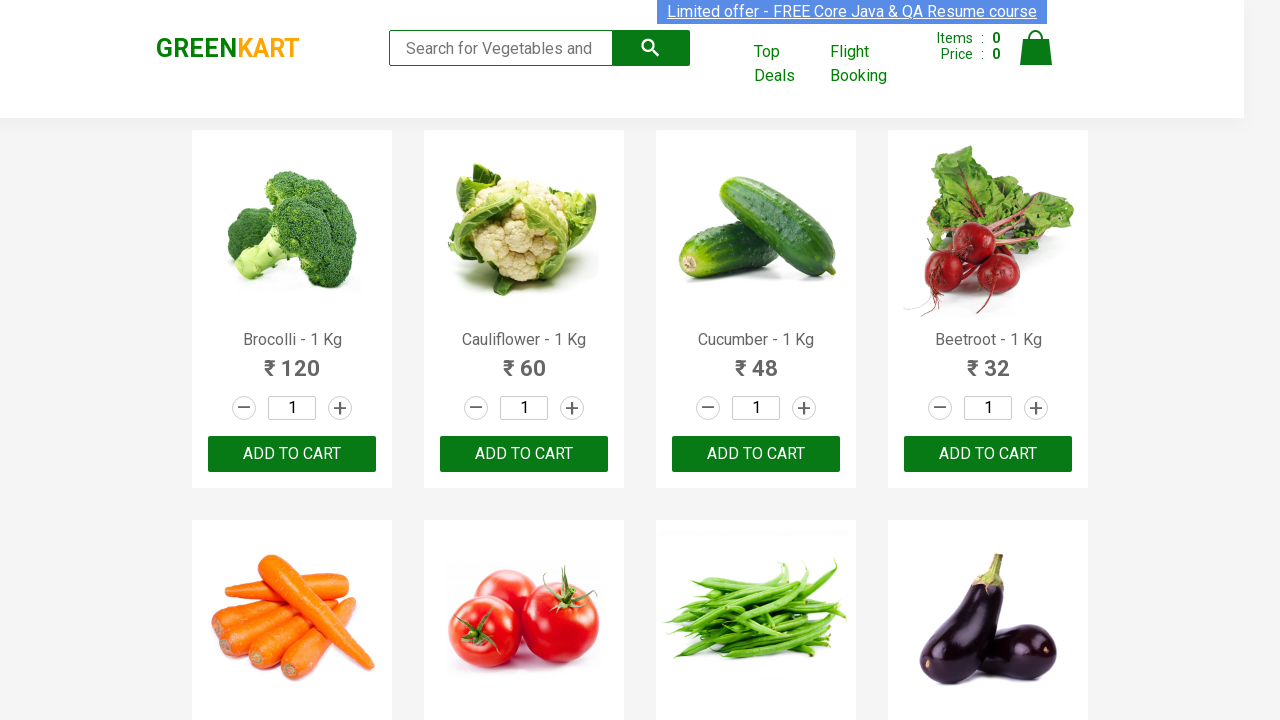

Retrieved all product names from page
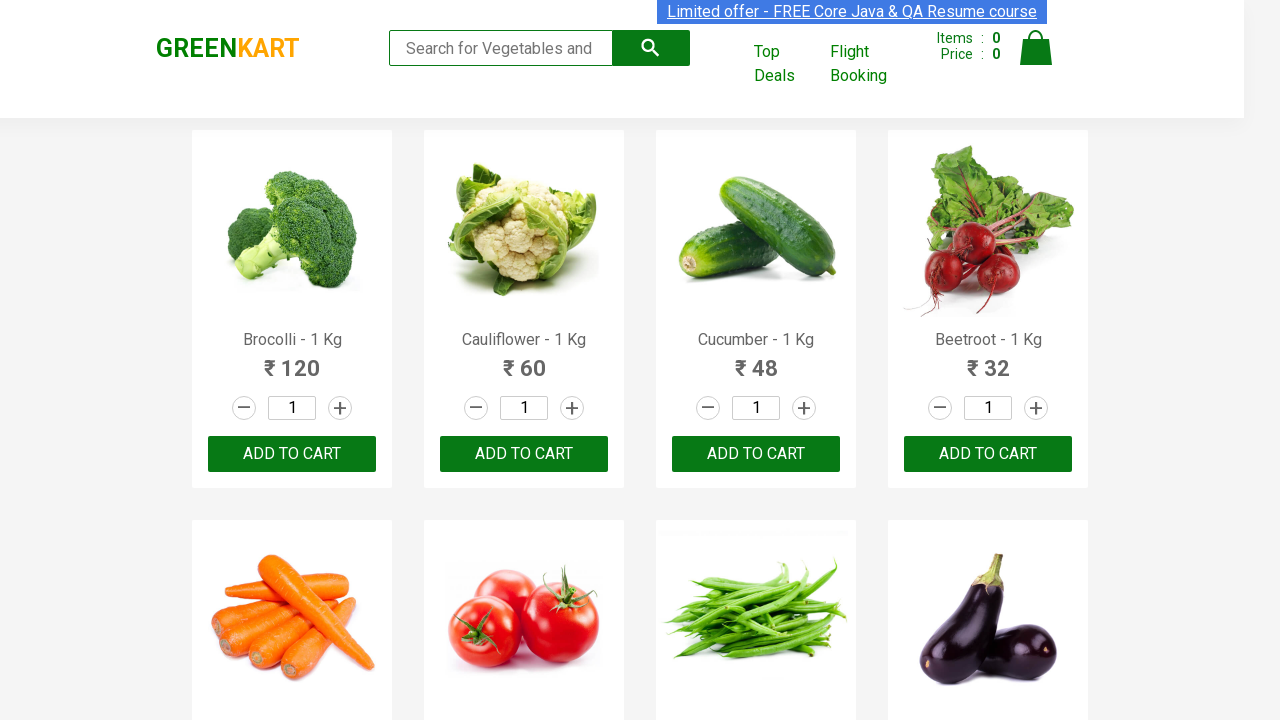

Retrieved all add to cart buttons
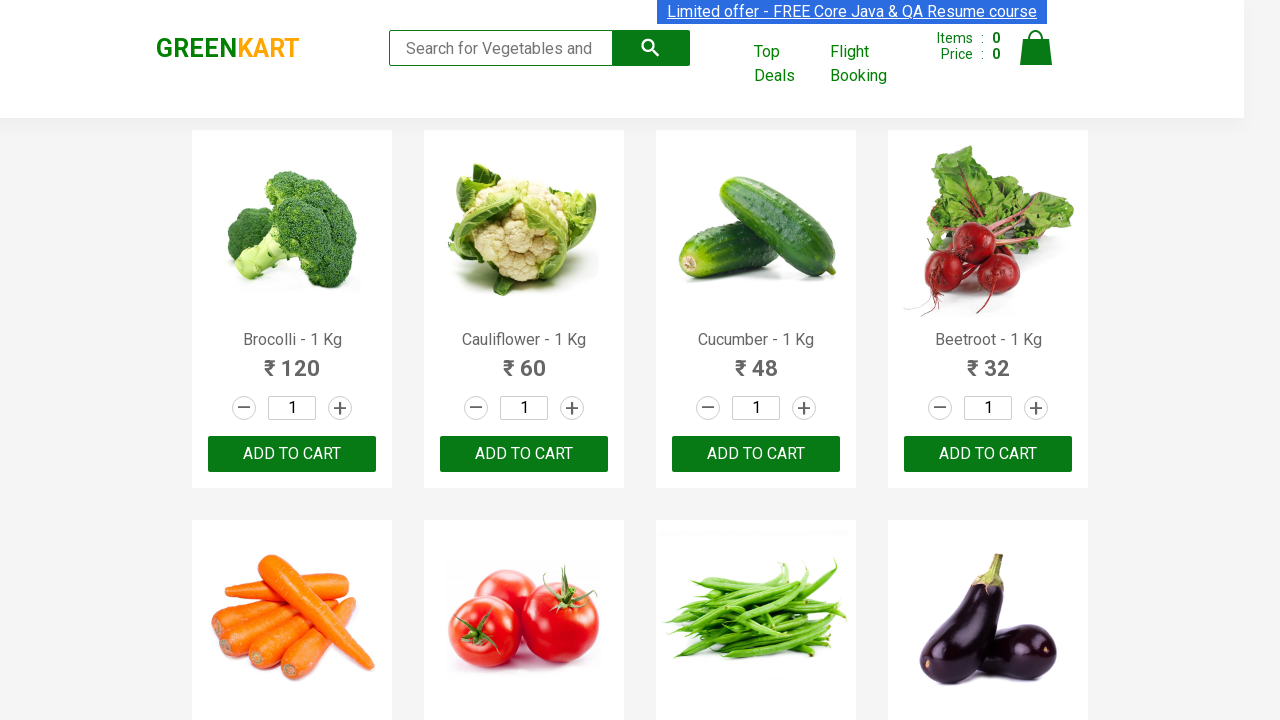

Added Brocolli to cart at (292, 454) on div.product-action button >> nth=0
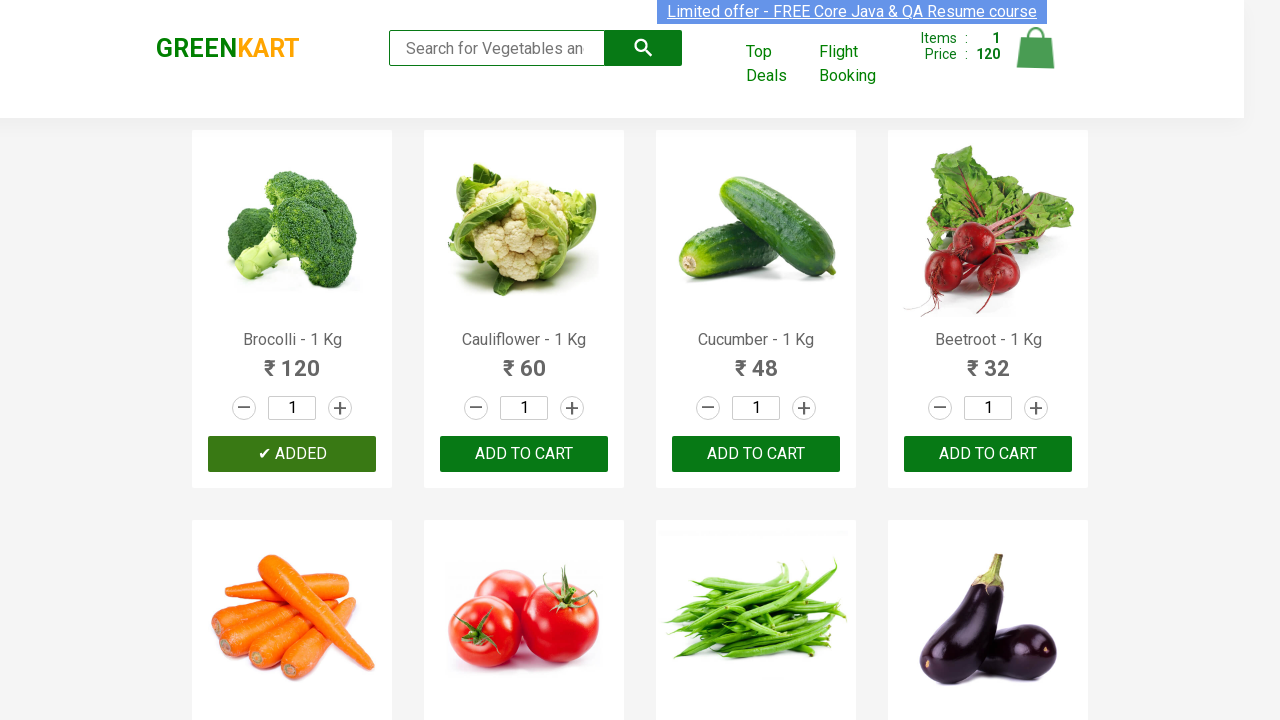

Added Cucumber to cart at (756, 454) on div.product-action button >> nth=2
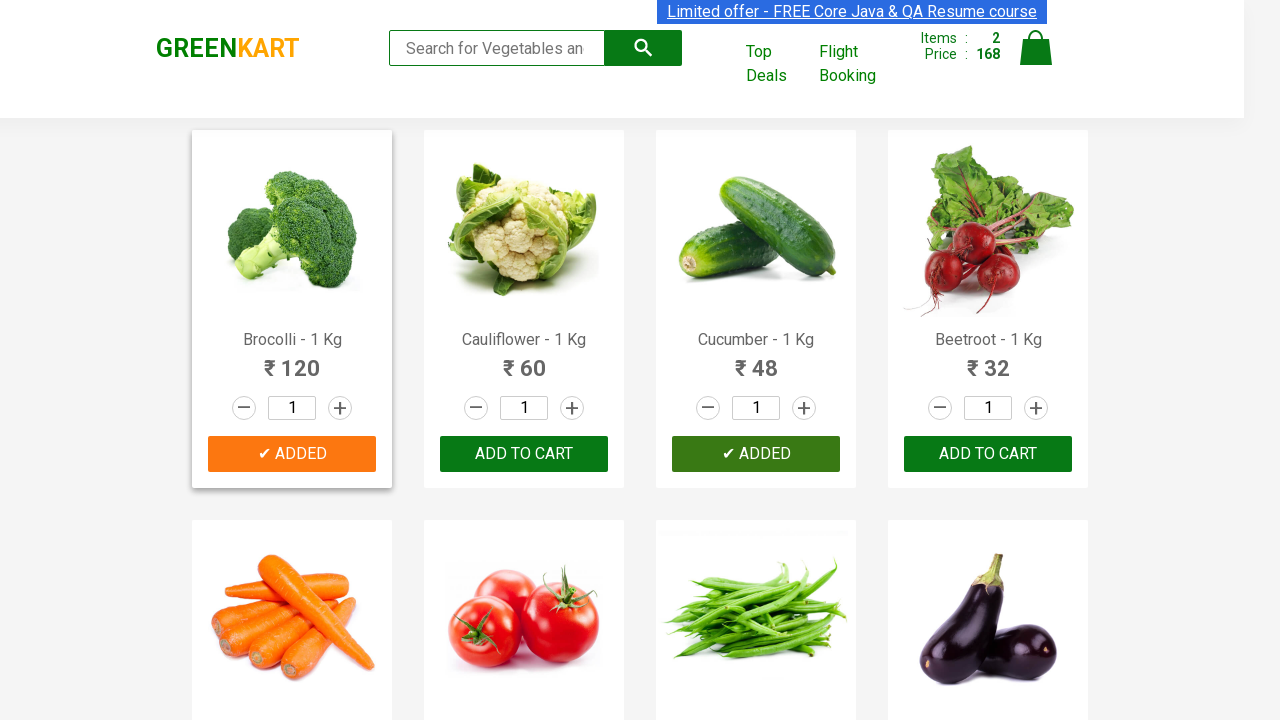

Added Beetroot to cart at (988, 454) on div.product-action button >> nth=3
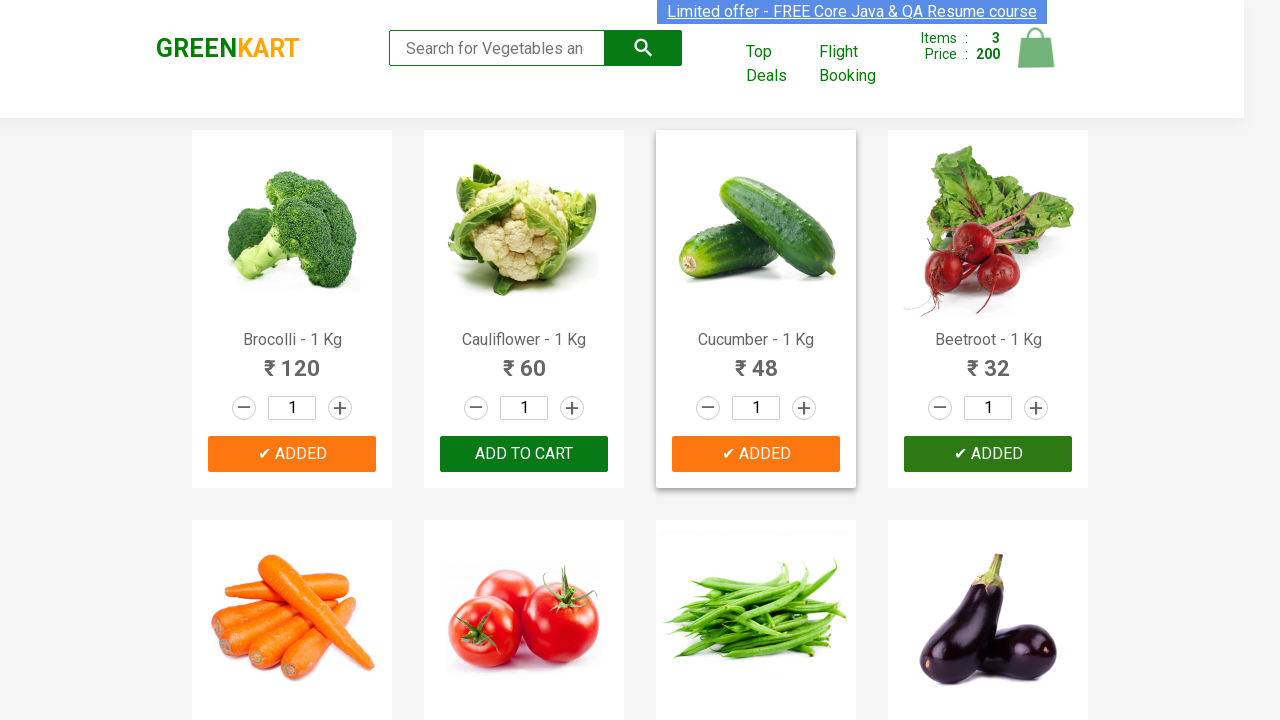

Added Carrot to cart at (292, 360) on div.product-action button >> nth=4
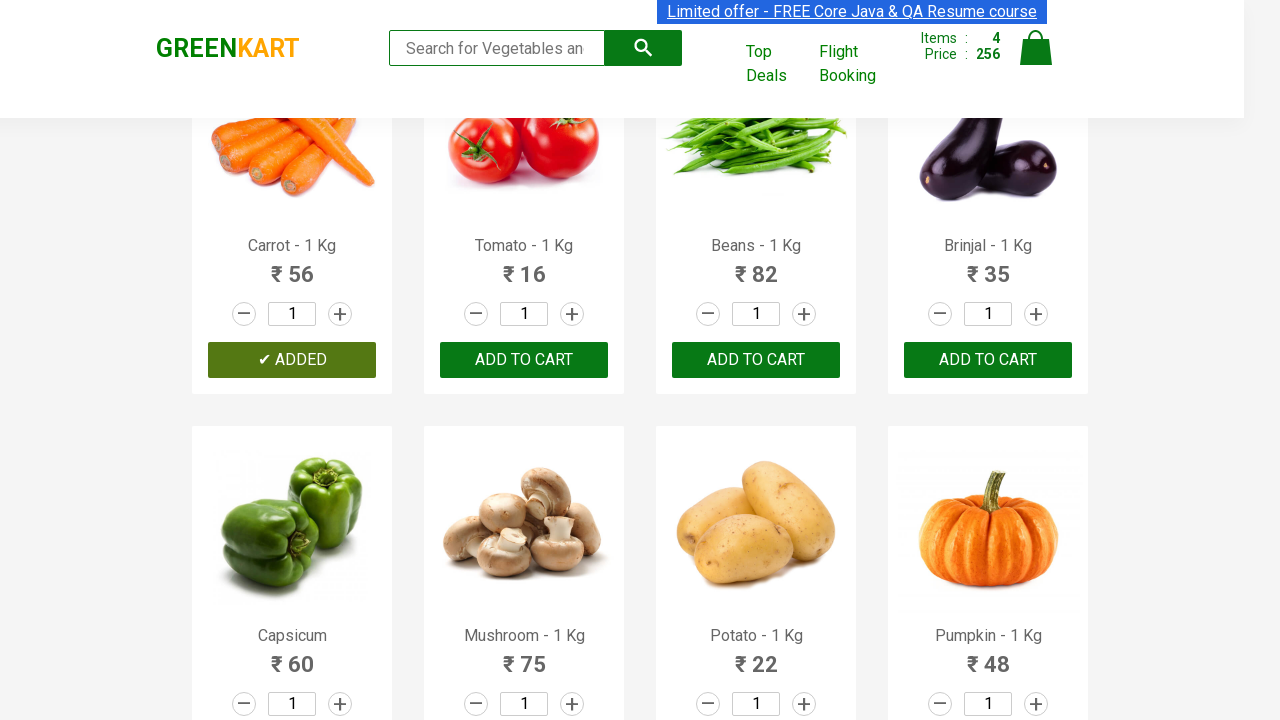

Clicked on cart icon at (1036, 48) on img[alt='Cart']
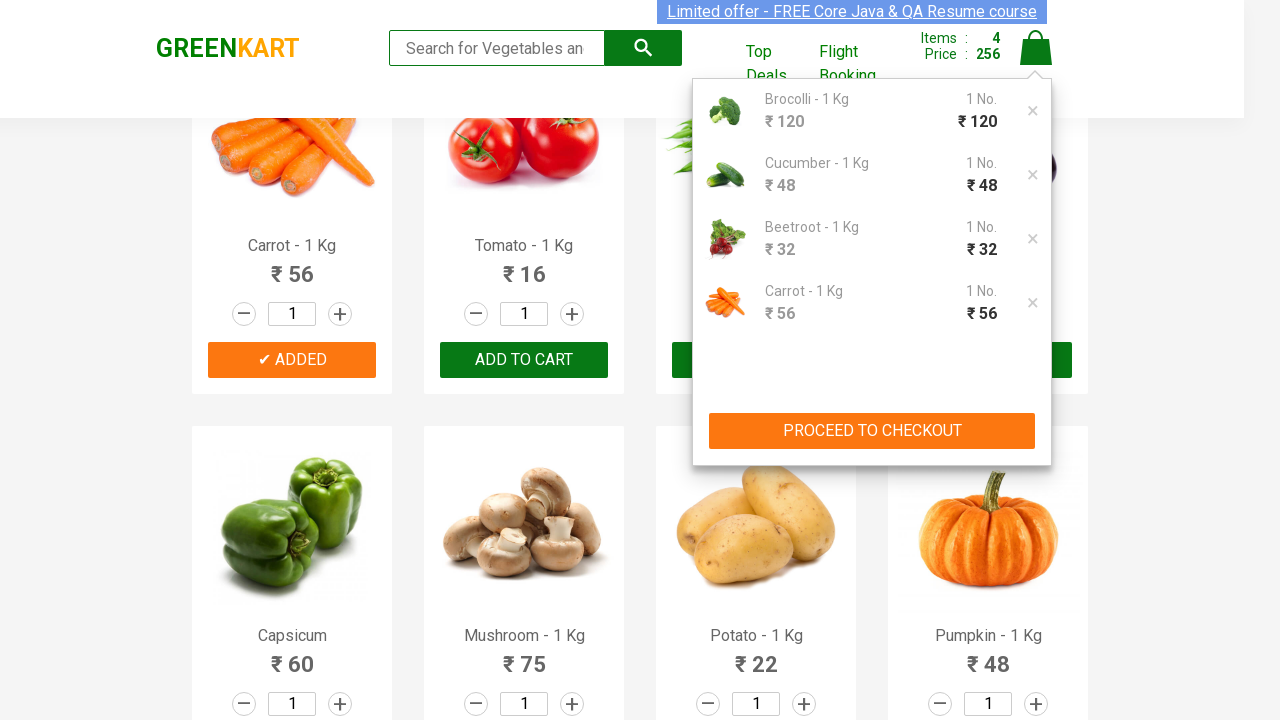

Clicked PROCEED TO CHECKOUT button at (872, 431) on xpath=//button[contains(text(),'PROCEED TO CHECKOUT')]
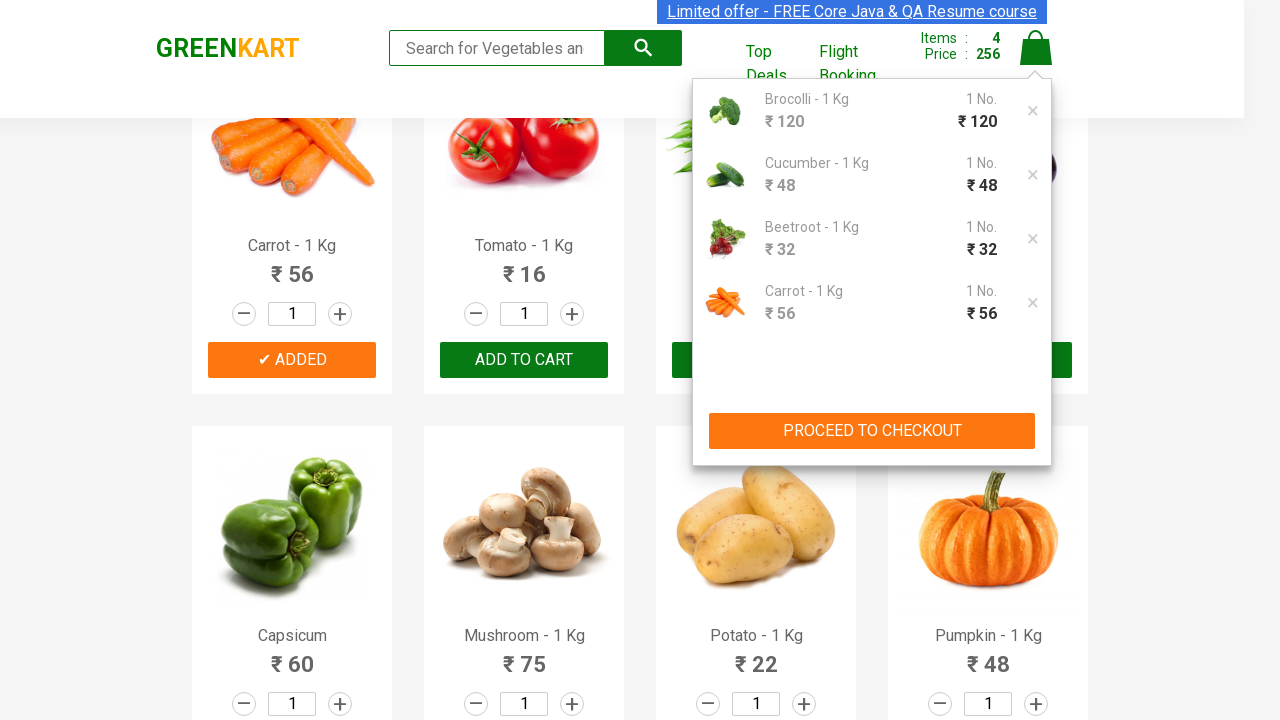

Promo code input field is visible
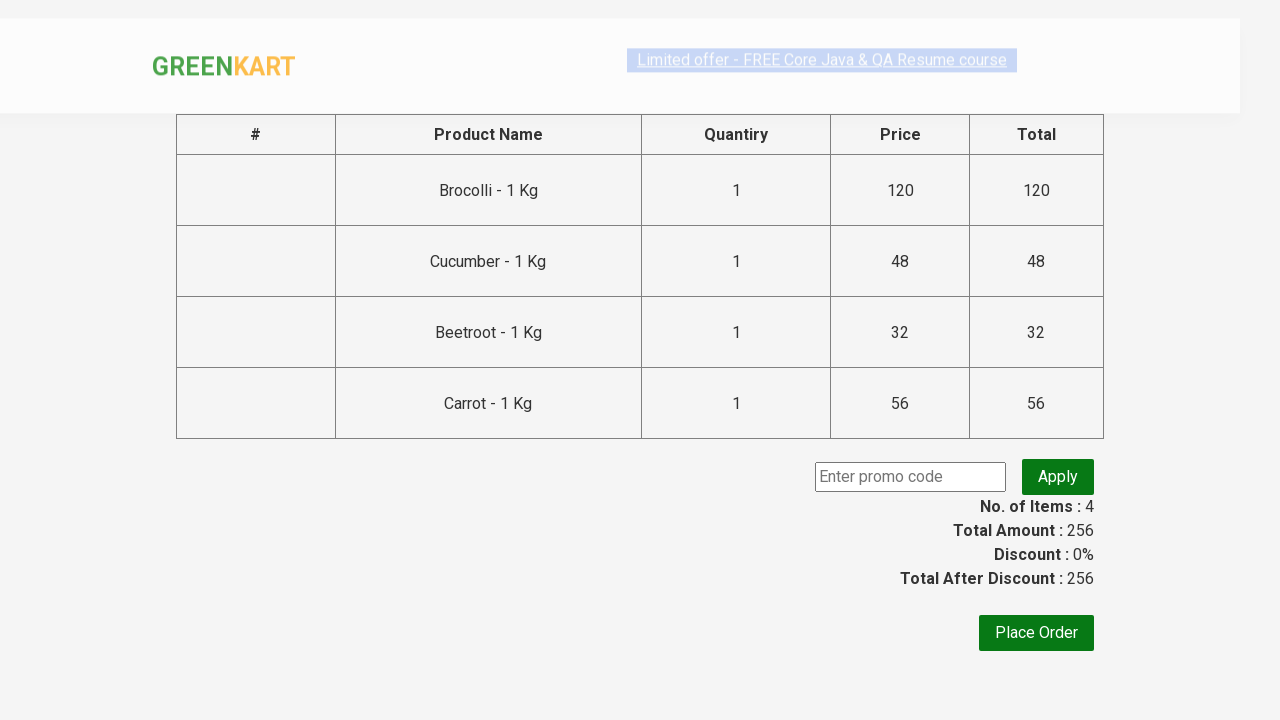

Entered promo code 'rahulshettyacademy' on input.promoCode
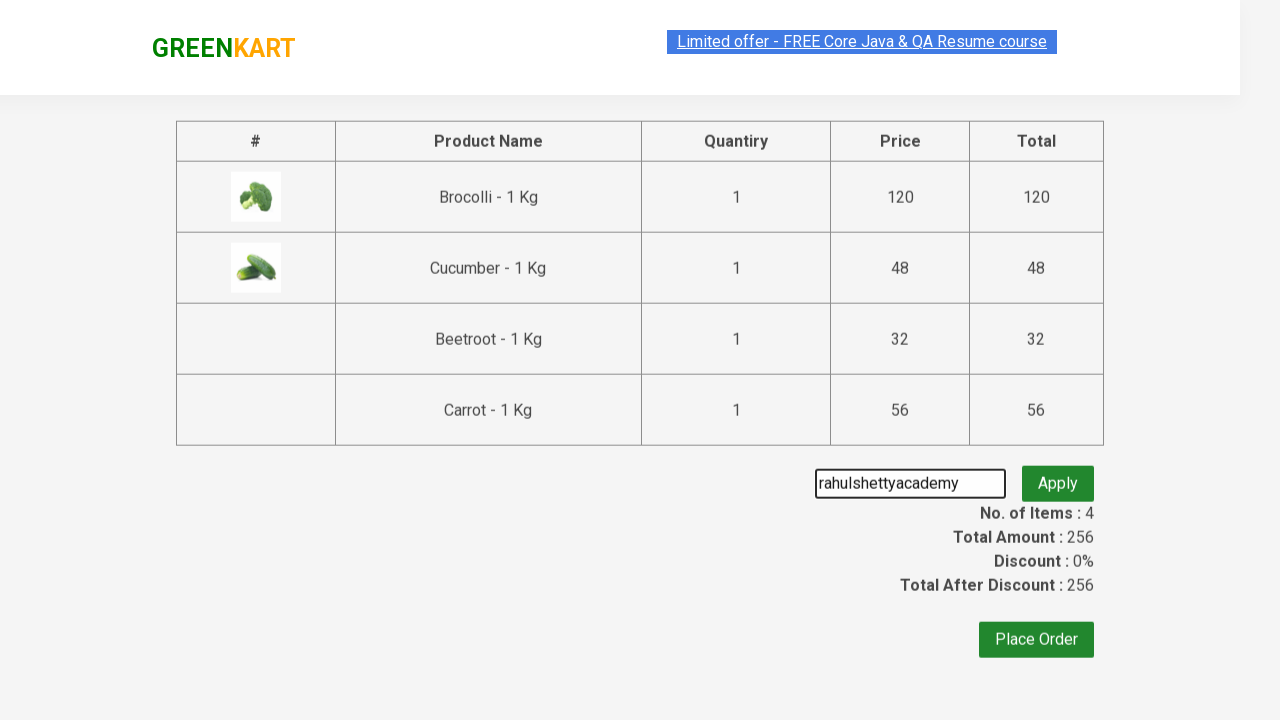

Clicked apply promo code button at (1058, 477) on button.promoBtn
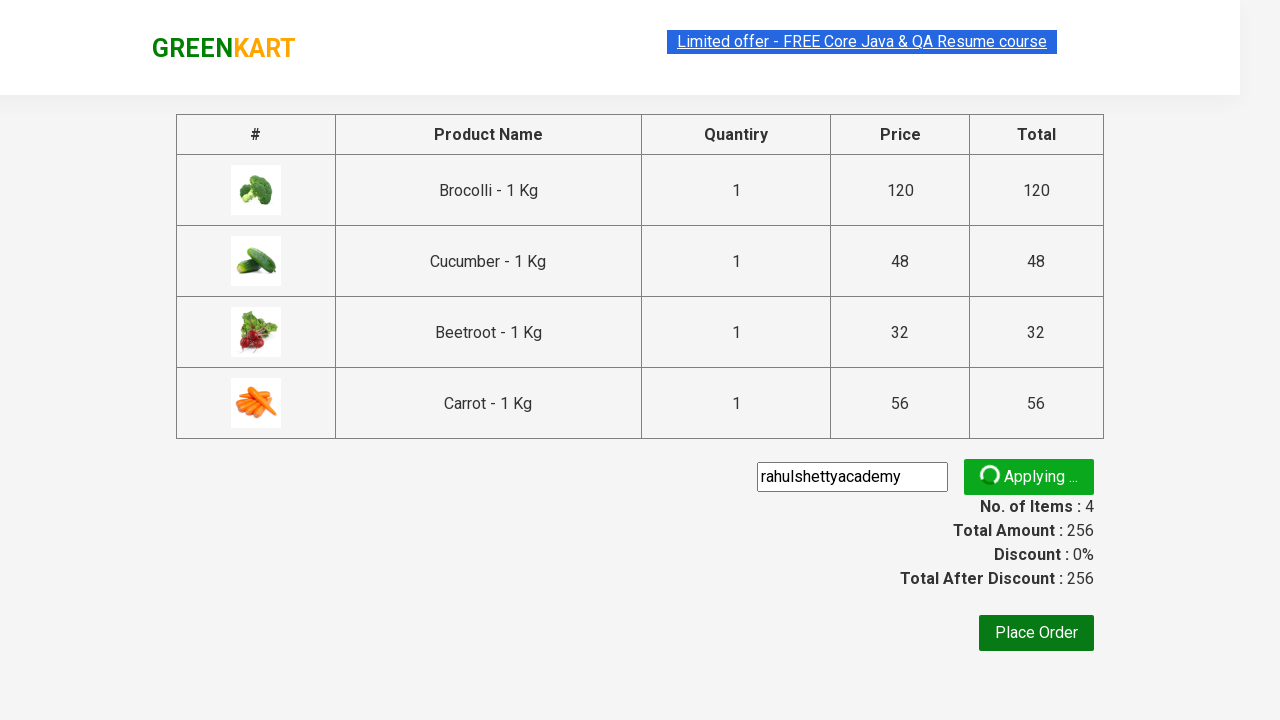

Promo code success message appeared
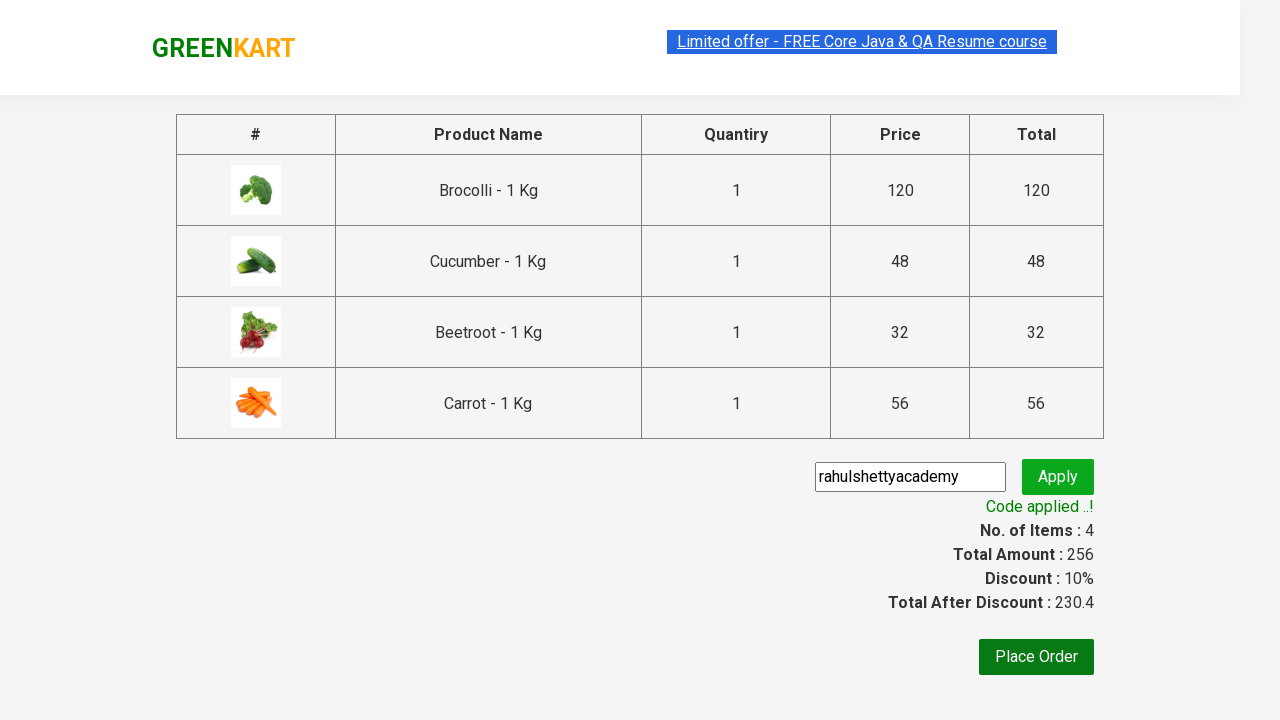

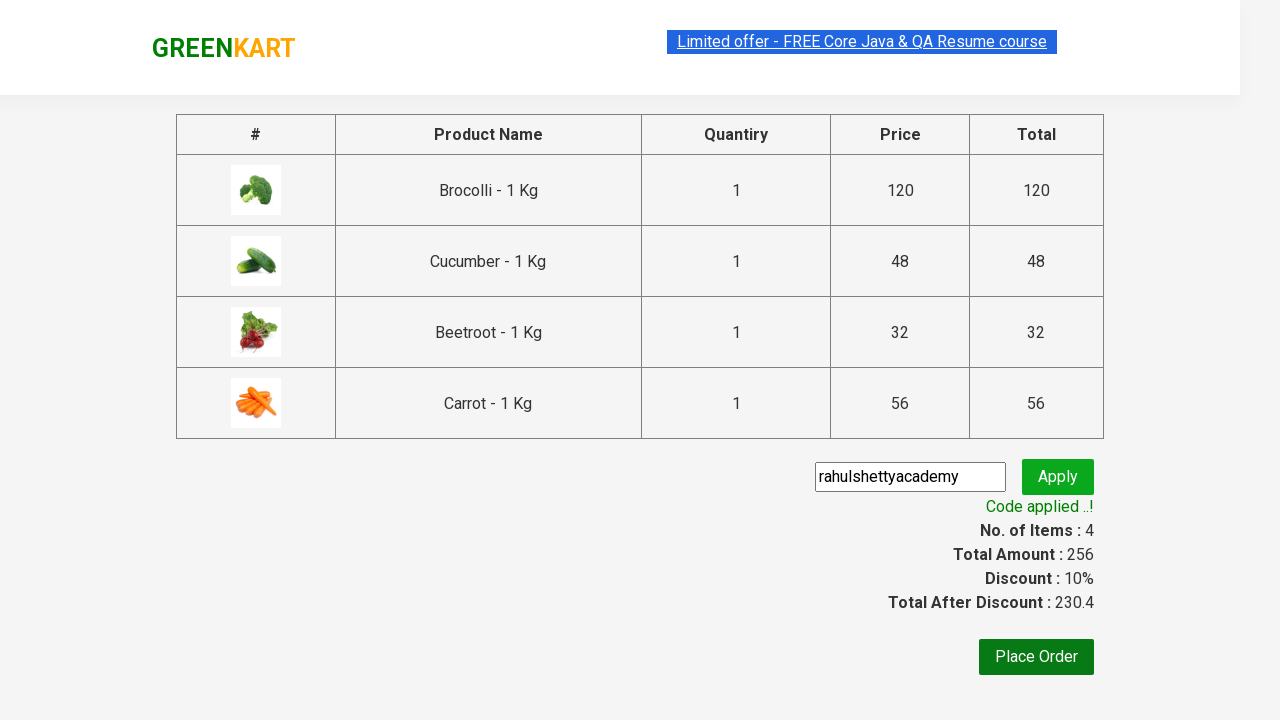